Tests that the signin page displays all wallet login options (Freighter, Metamask, Xaman) with their respective buttons and icons.

Starting URL: https://staging.giving-universe.org

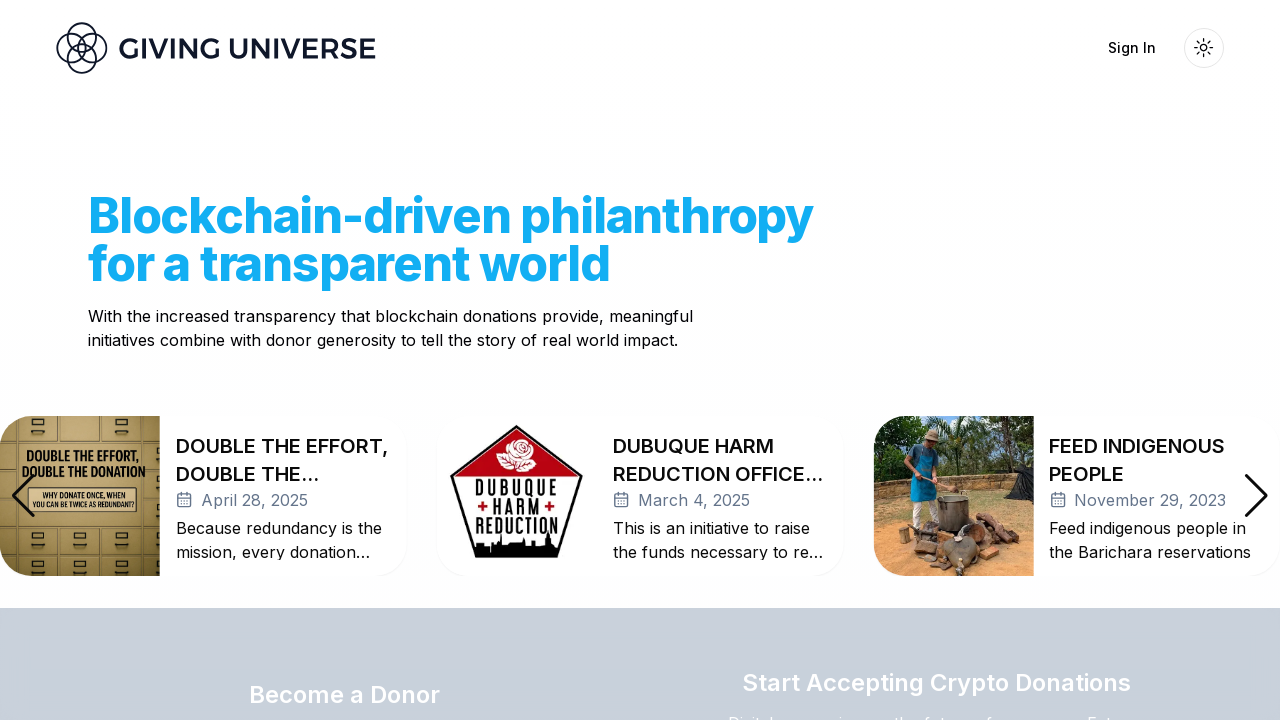

Clicked Sign In link to navigate to signin page at (1132, 48) on internal:role=link[name="Sign In"i]
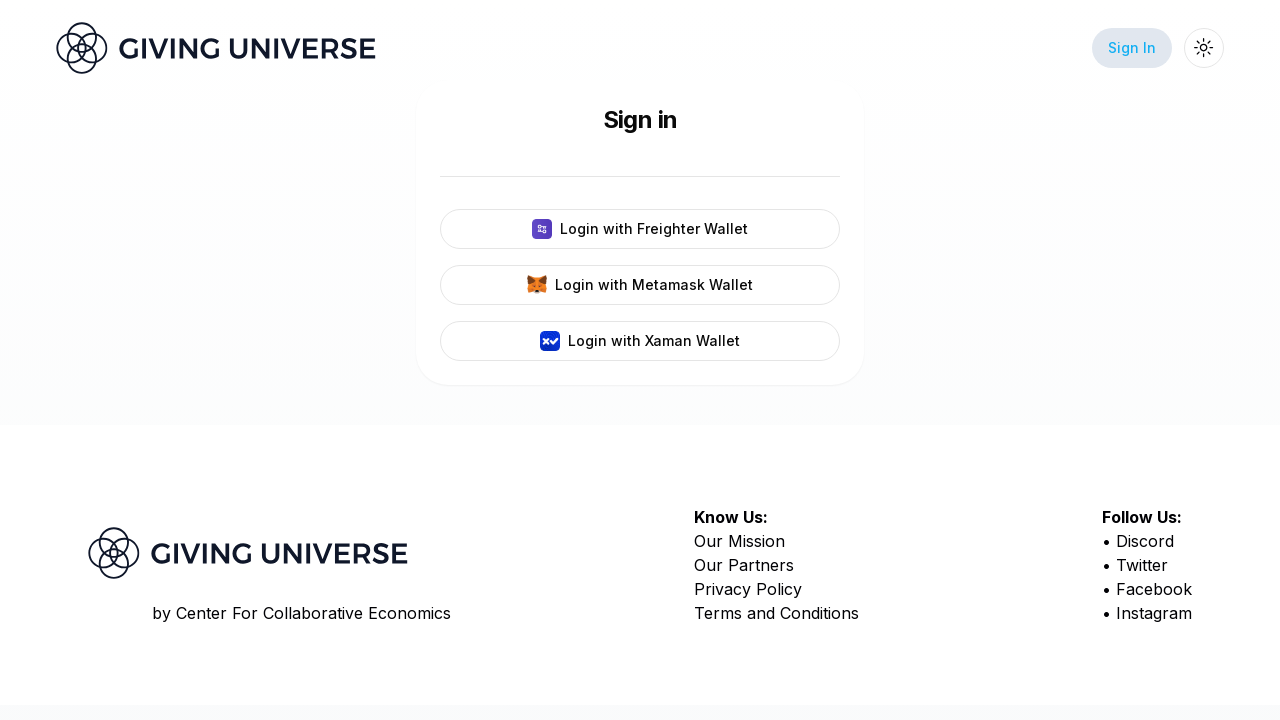

Signin page loaded successfully
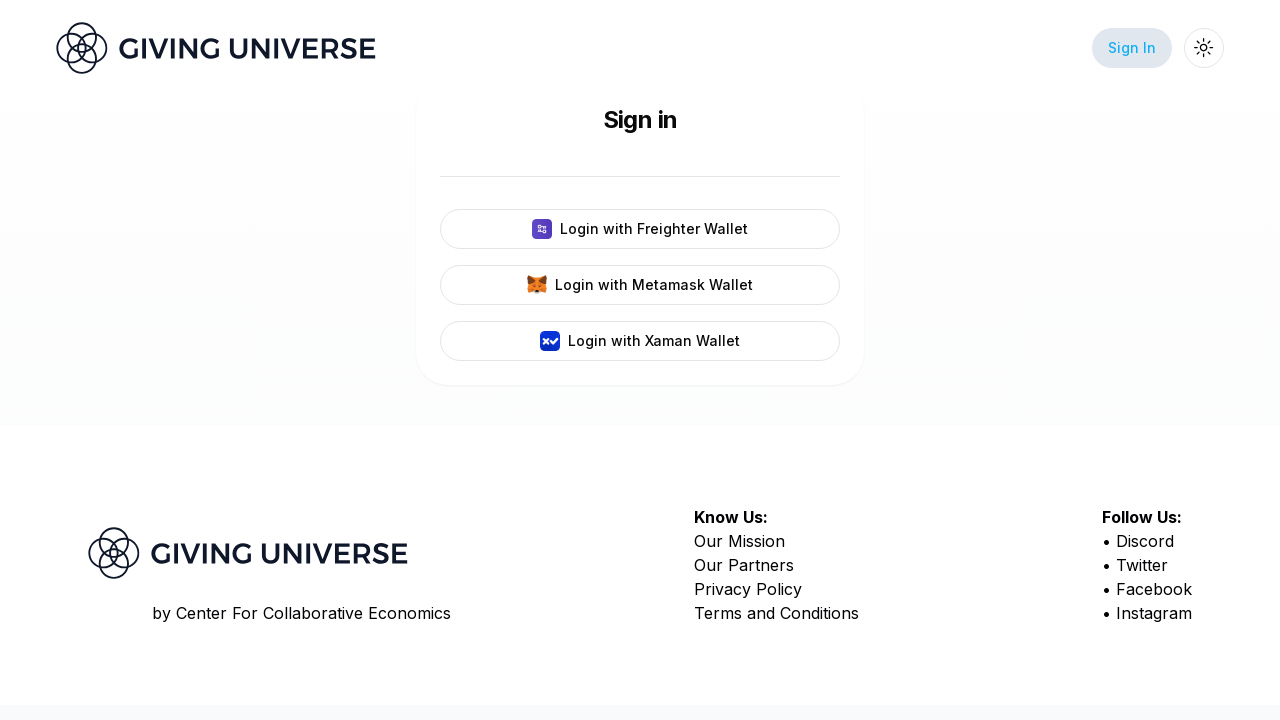

Sign in heading is visible
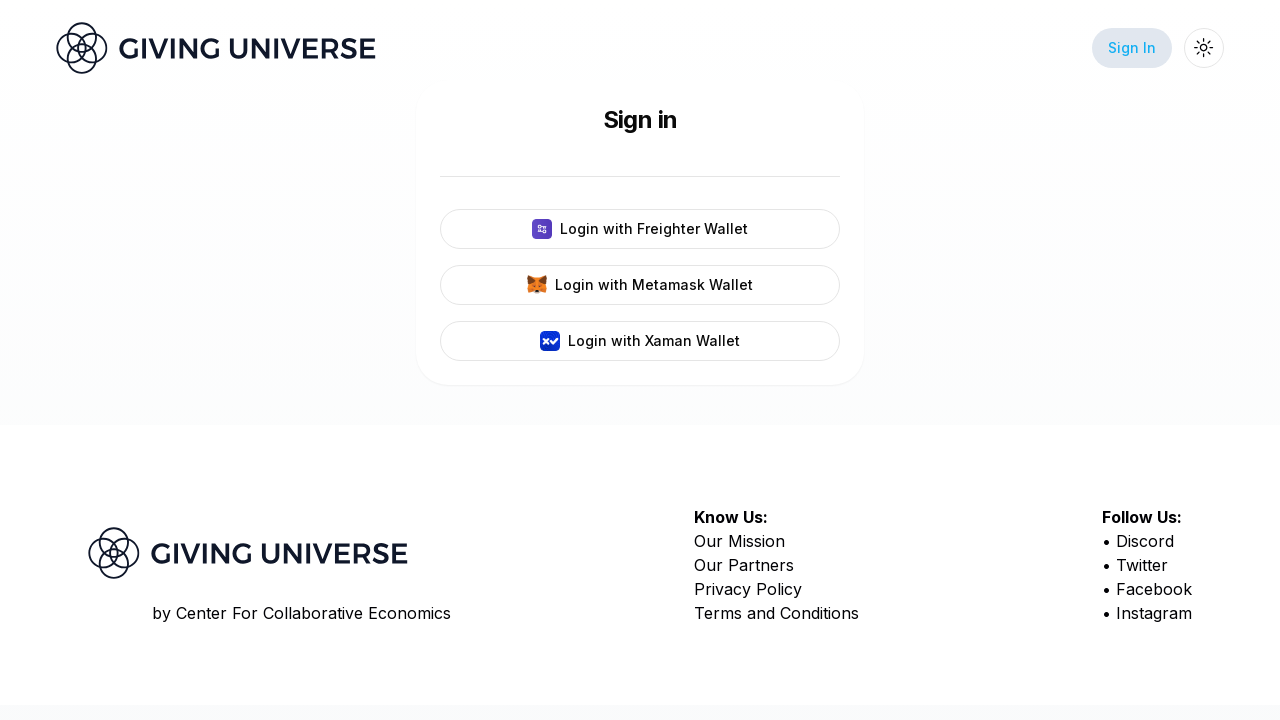

Freighter Wallet login button is visible
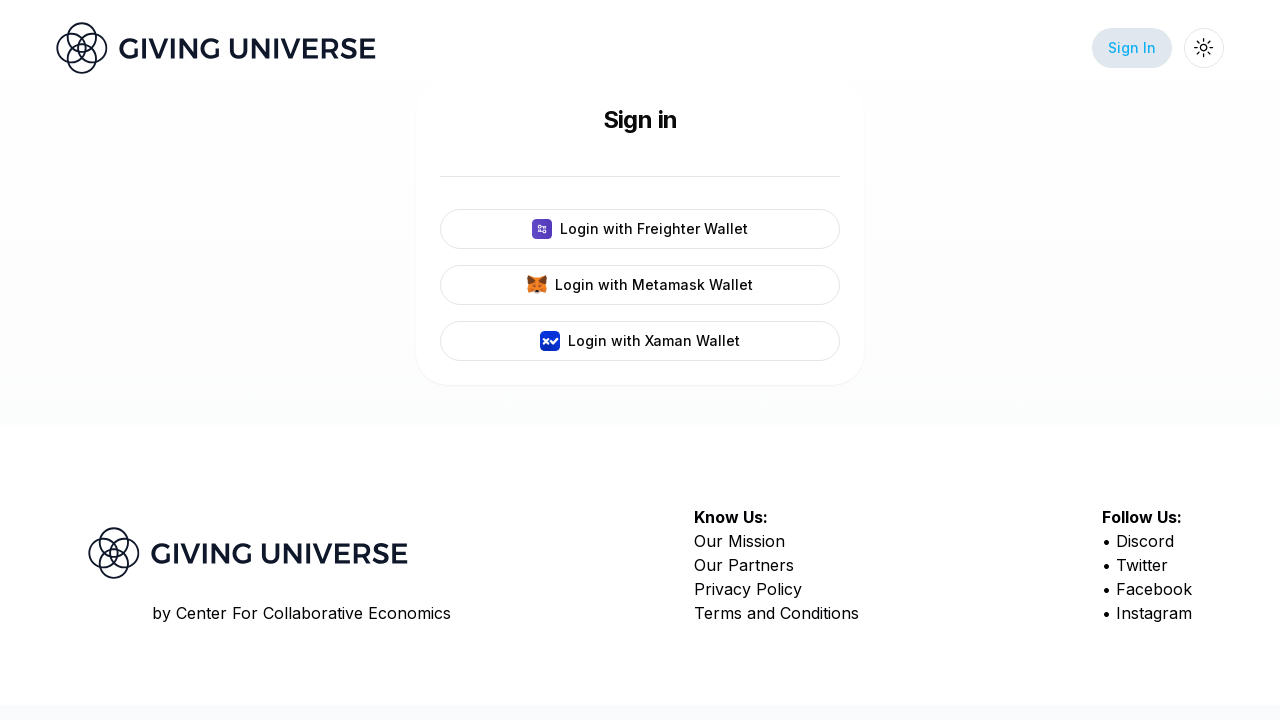

Metamask Wallet login button is visible
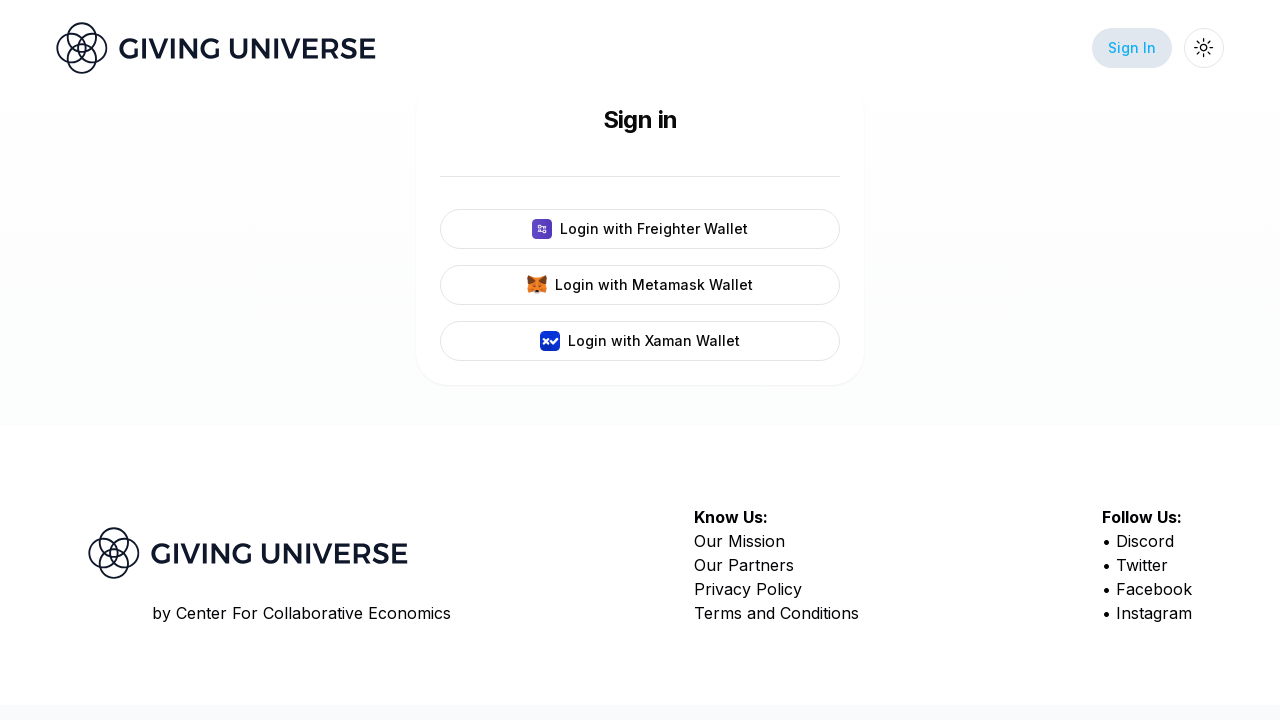

Xaman Wallet login button is visible
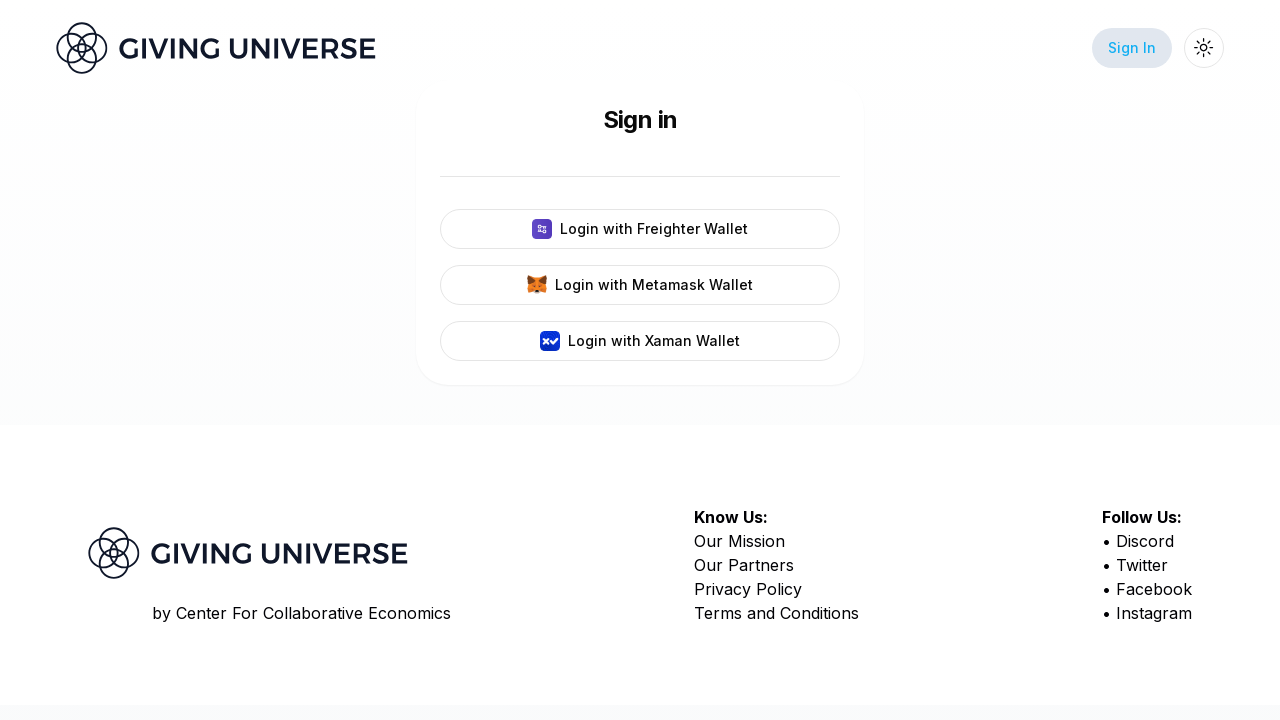

Freighter Wallet icon is visible
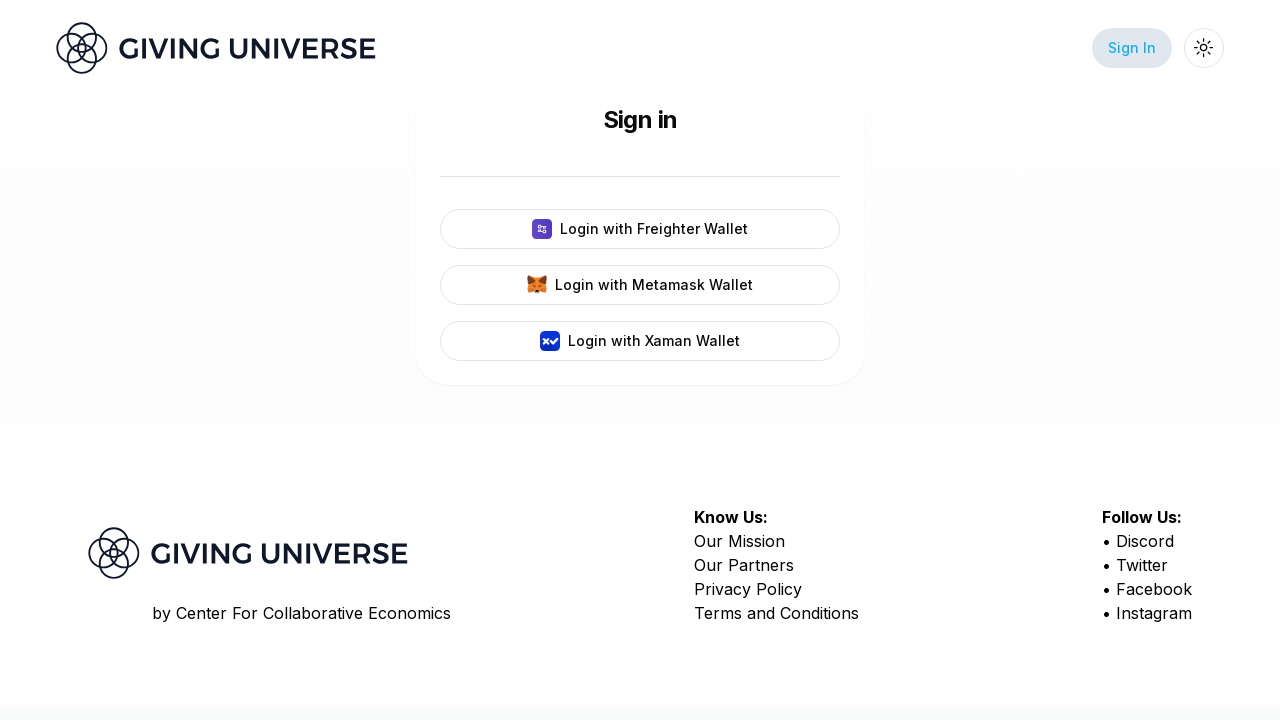

Metamask Wallet icon is visible
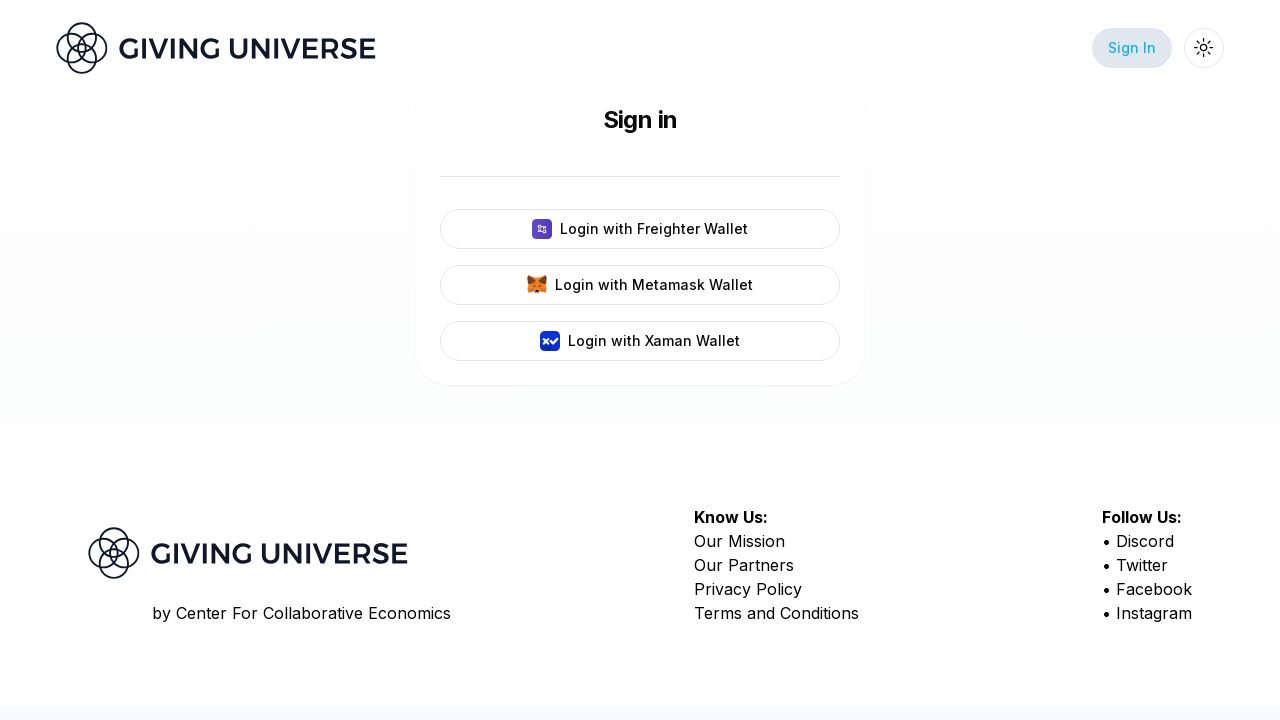

Xaman Wallet icon is visible
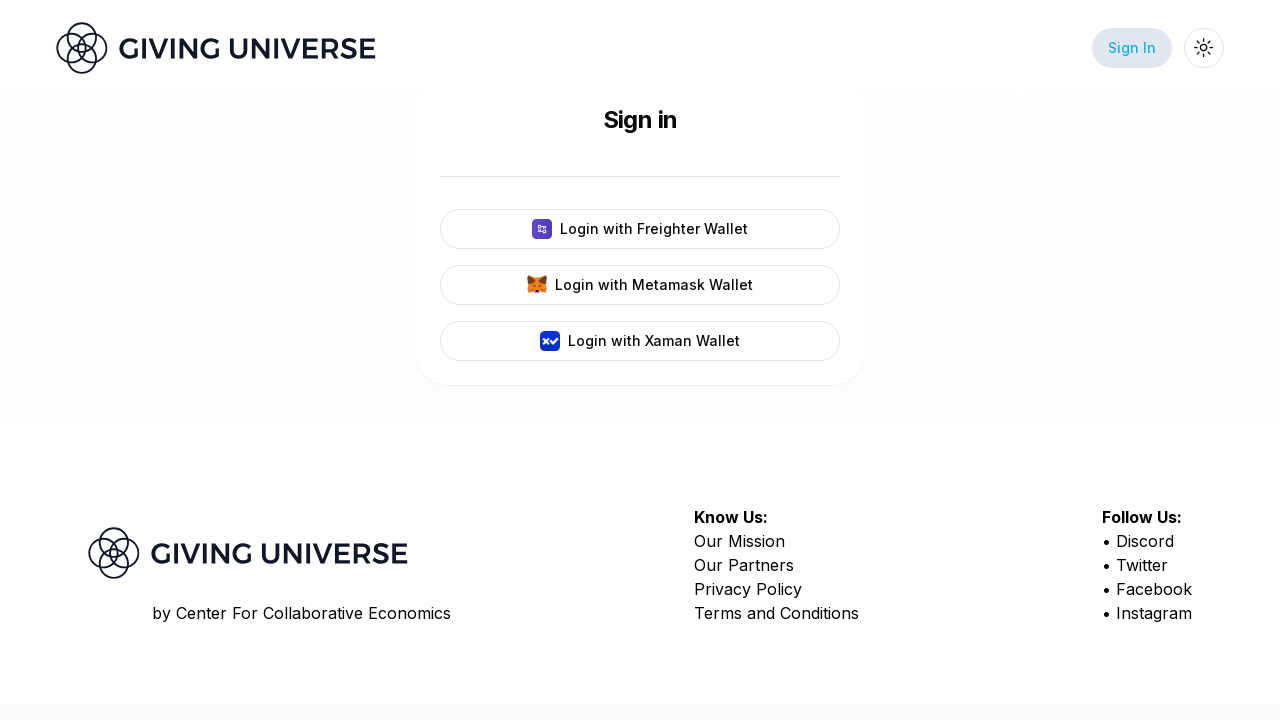

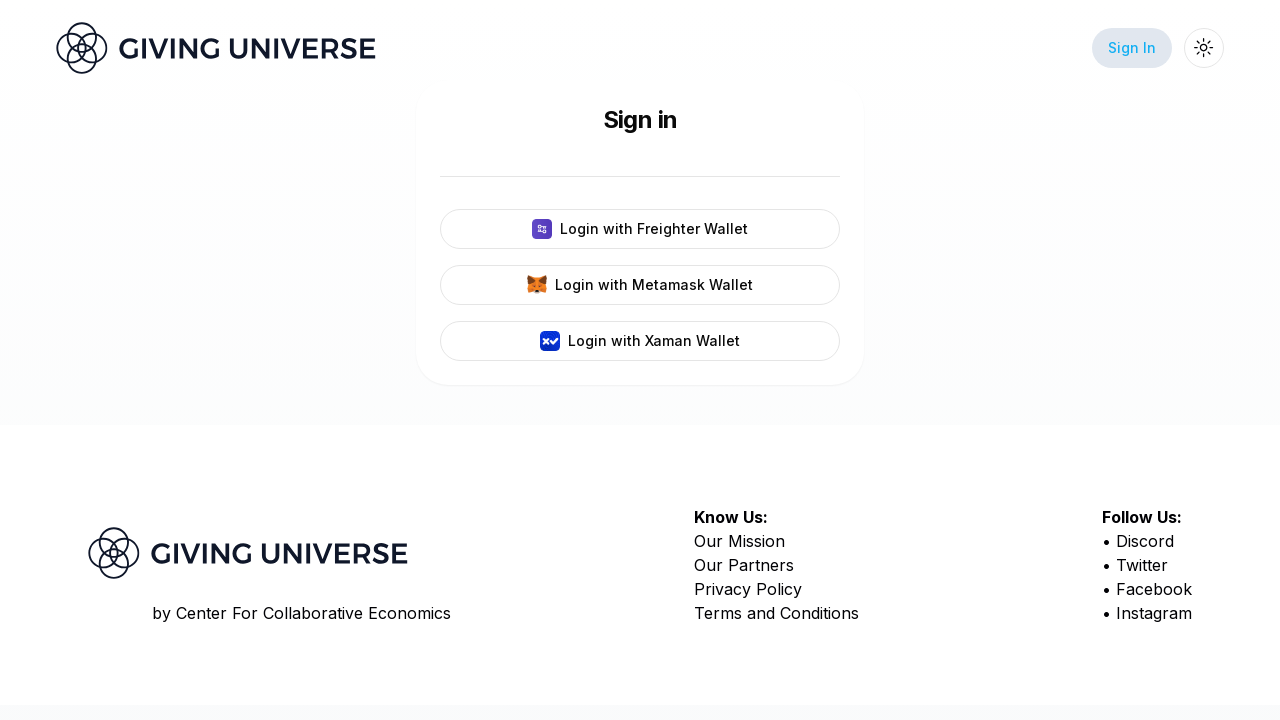